Navigates to the Shiseido international website and verifies the page loads successfully

Starting URL: https://international.shiseido.co.jp/

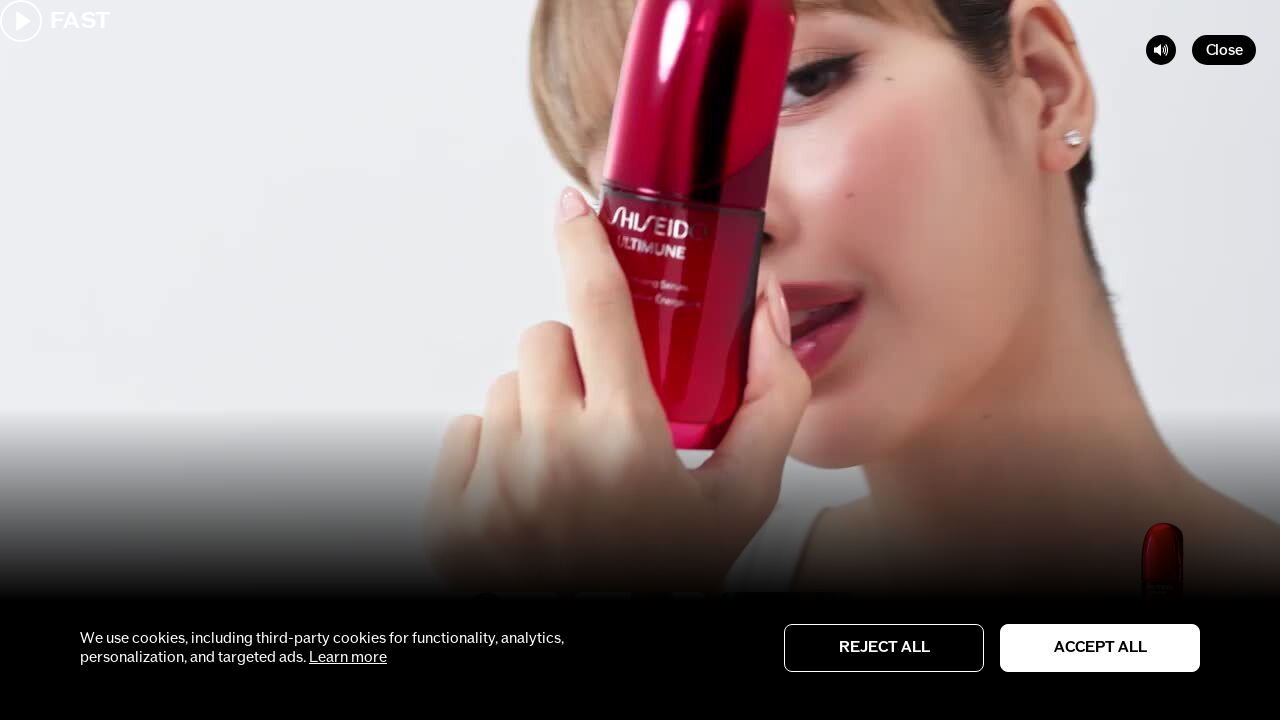

Navigated to Shiseido international website
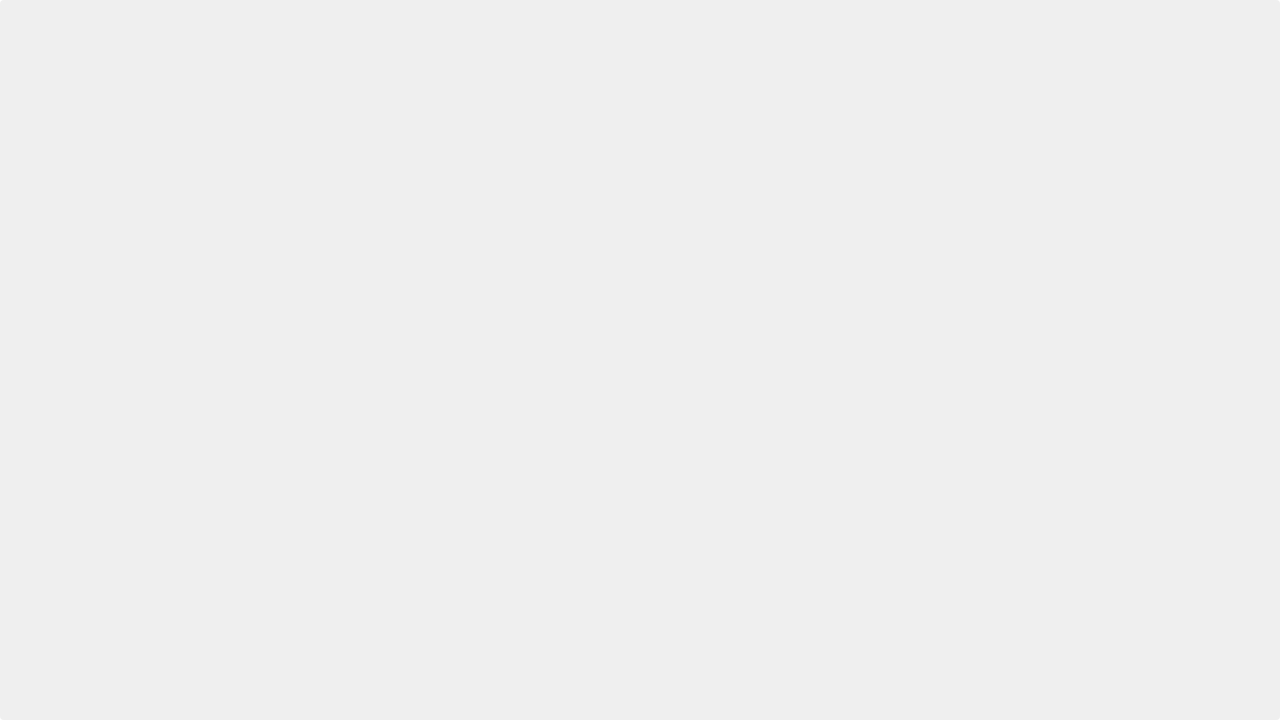

Verified page title contains 'SHISEIDO'
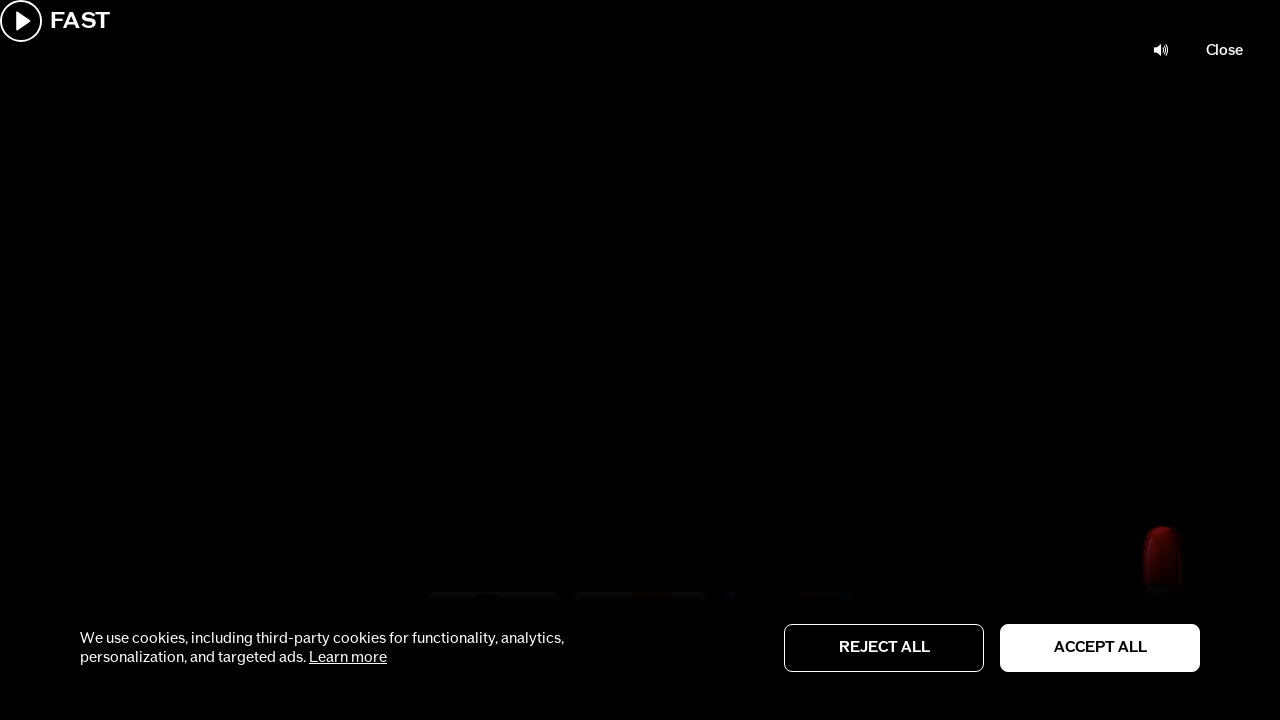

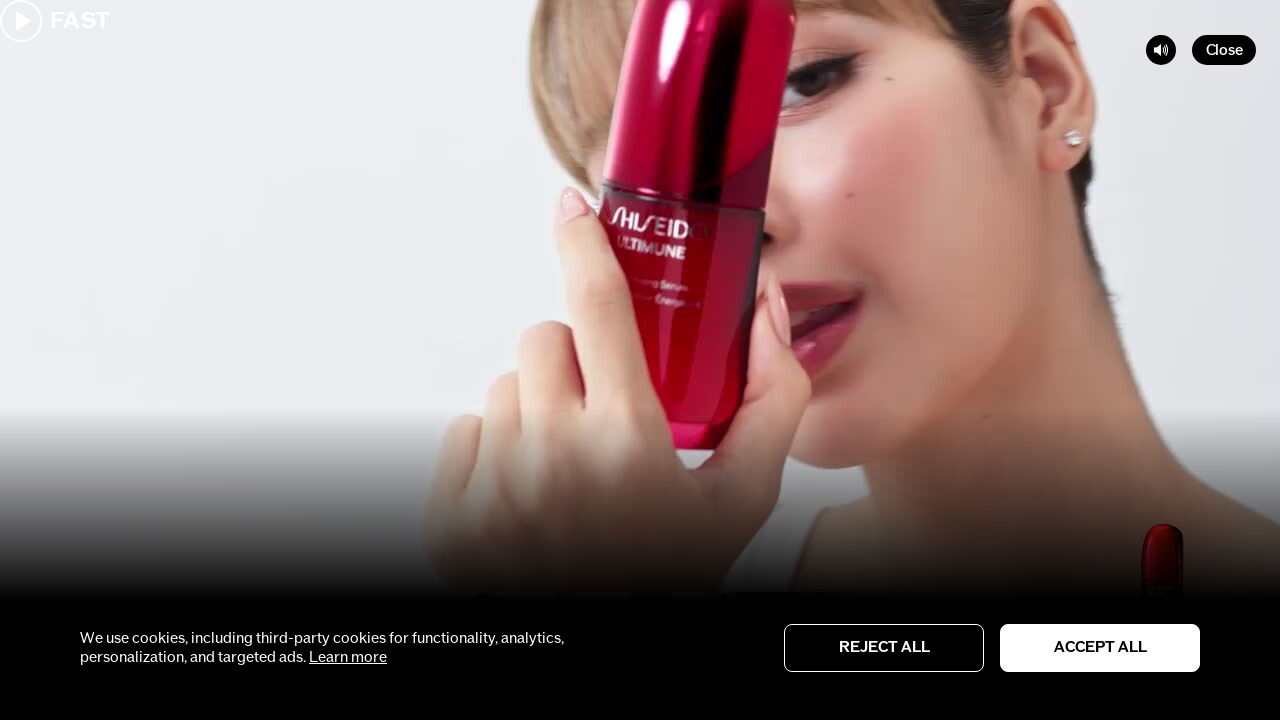